Tests dynamic controls functionality by locating a checkbox, clicking a toggle button to hide it, and verifying the checkbox visibility state changes.

Starting URL: https://training-support.net/webelements/dynamic-controls

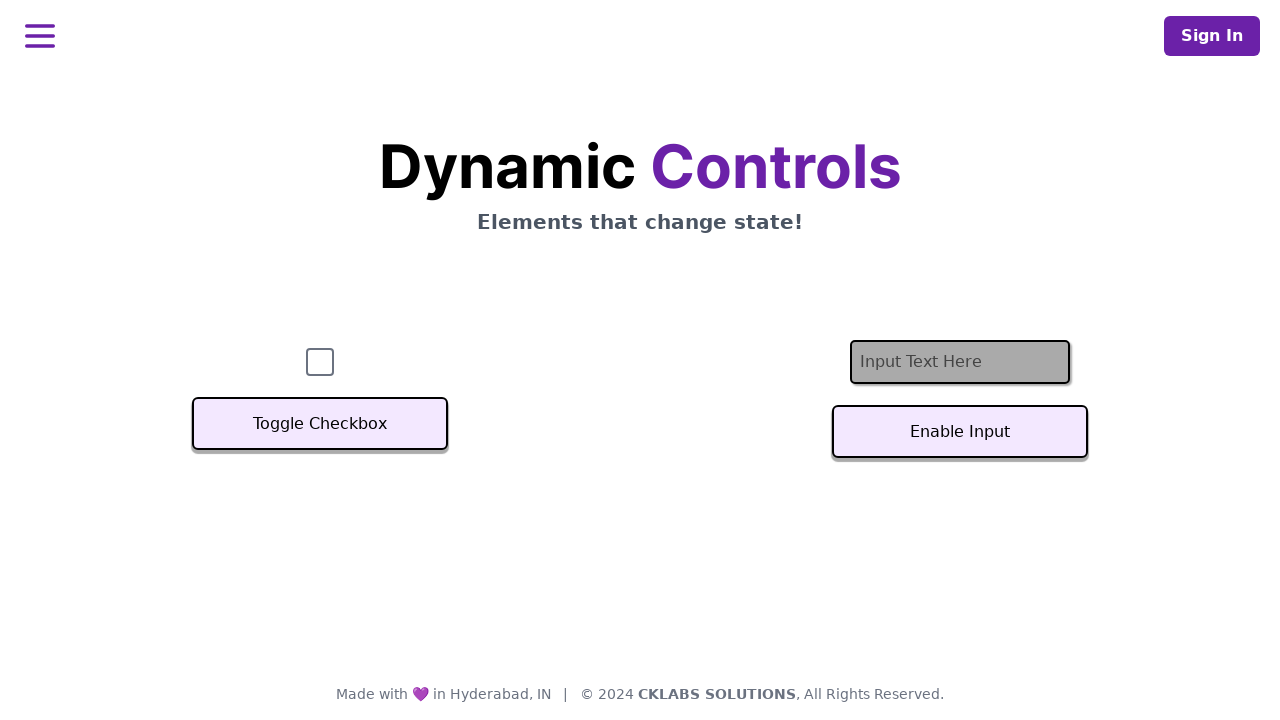

Located checkbox and verified it is visible
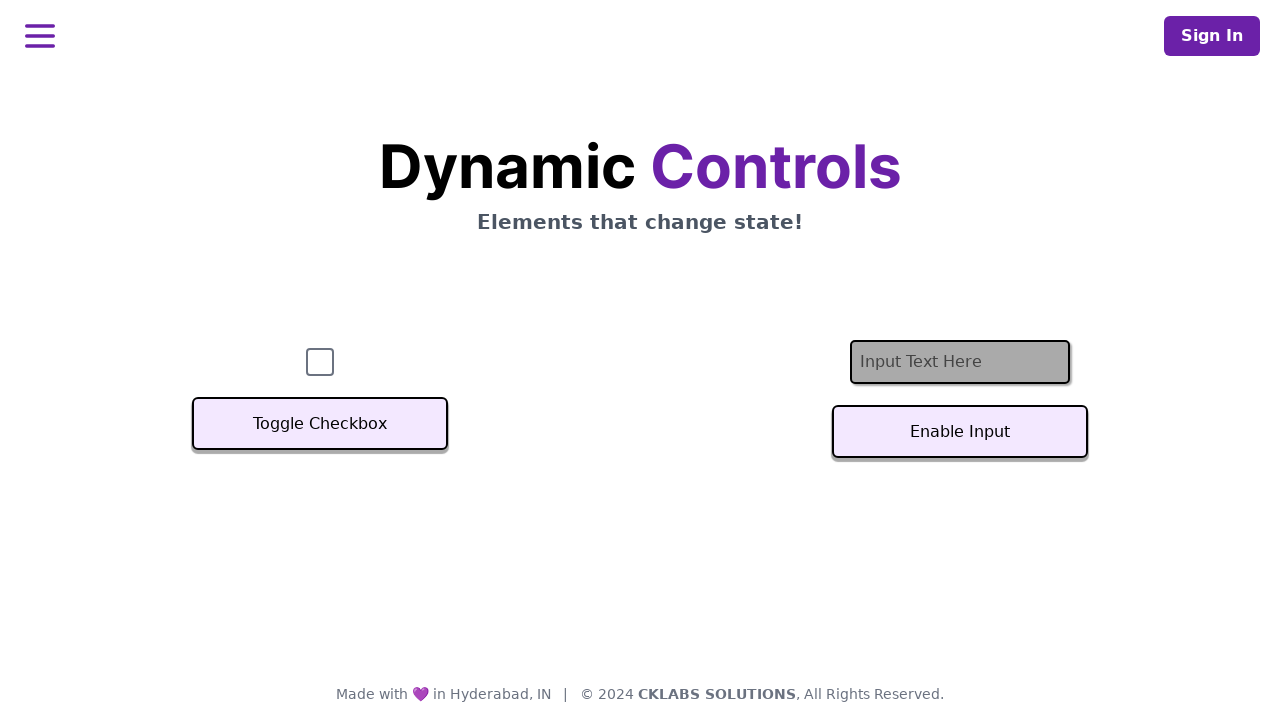

Located the 'Toggle Checkbox' button
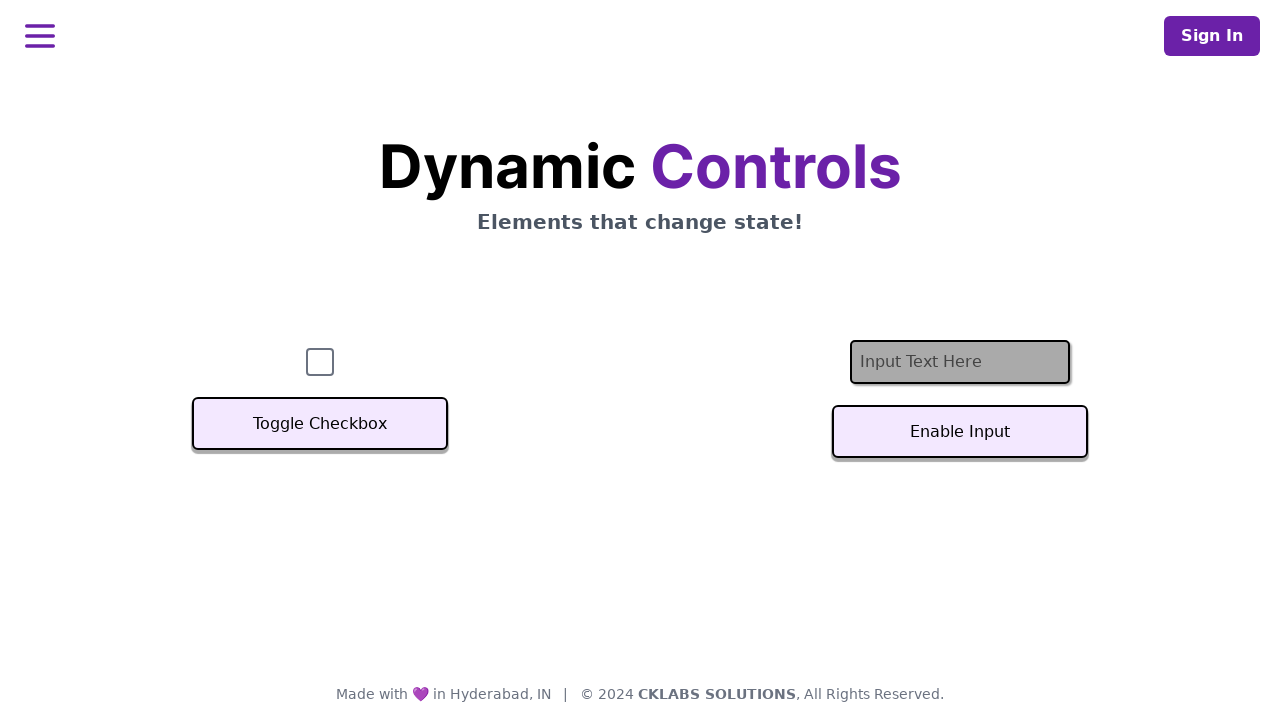

Clicked the 'Toggle Checkbox' button to hide the checkbox at (320, 424) on xpath=//button[text()='Toggle Checkbox']
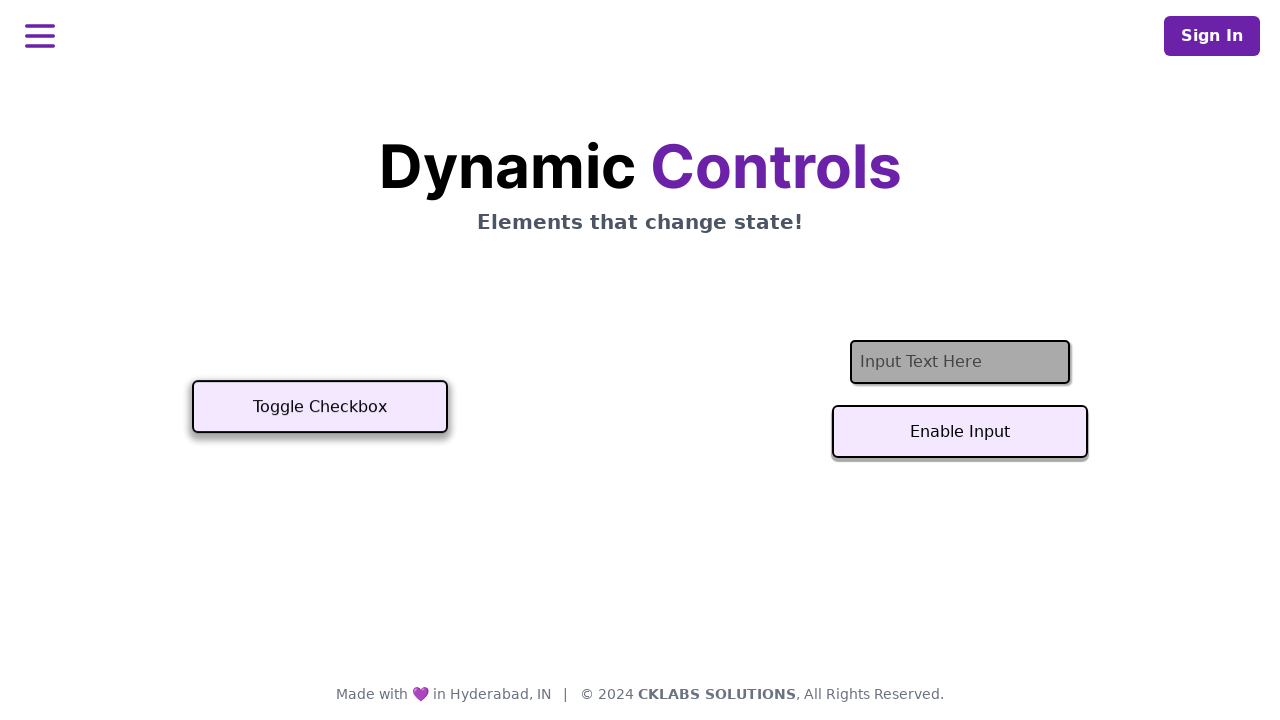

Verified checkbox is now hidden after toggling
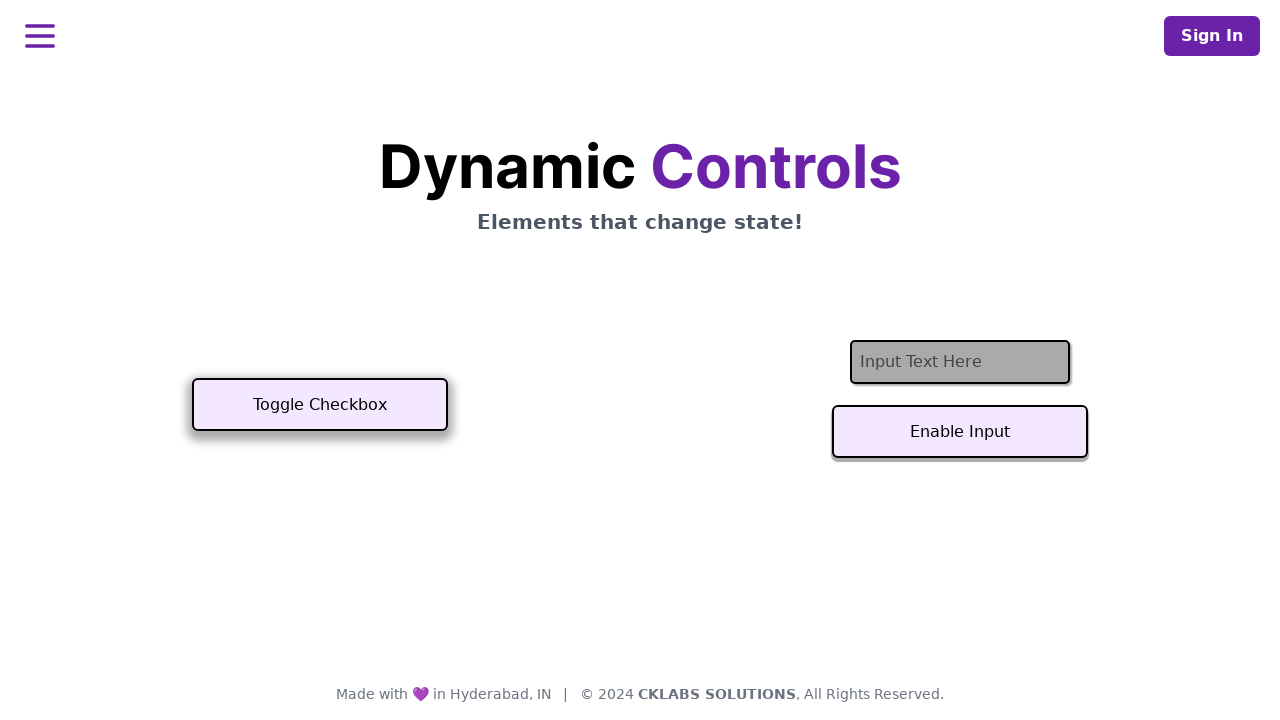

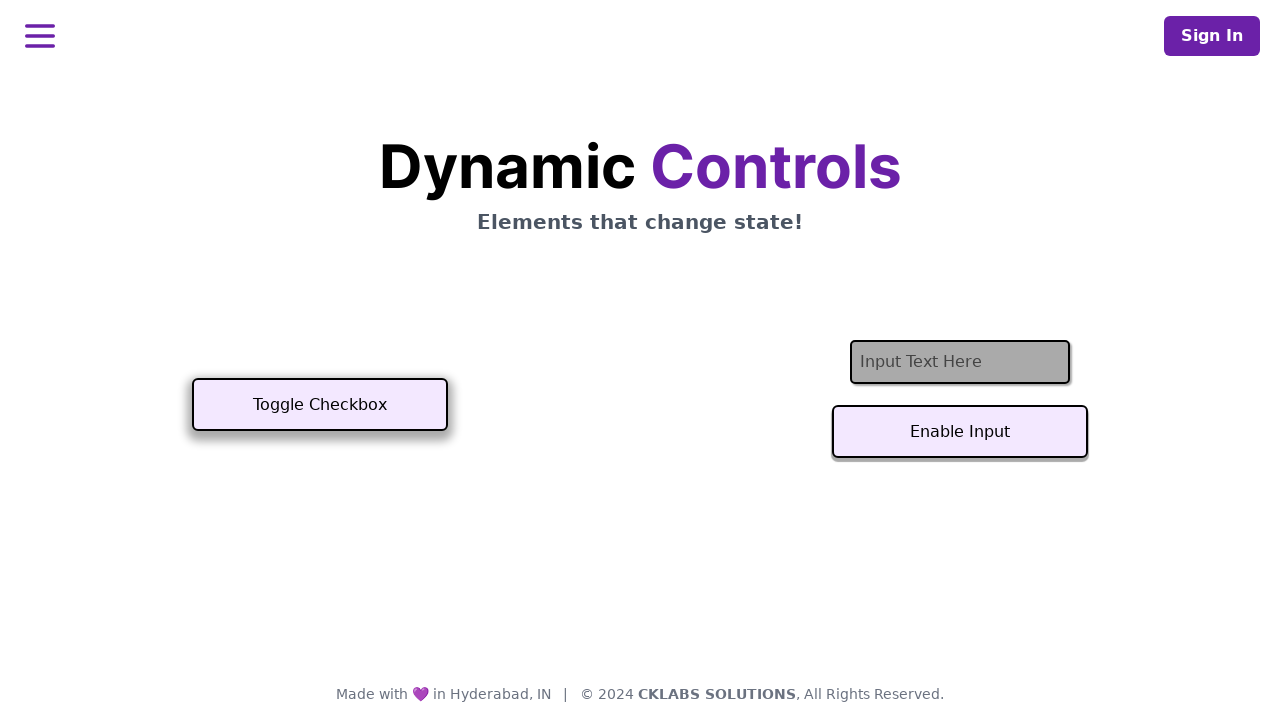